Tests triangle classification with sides 3, 3, 3 expecting "Equilateral"

Starting URL: https://testpages.eviltester.com/styled/apps/triangle/triangle001.html

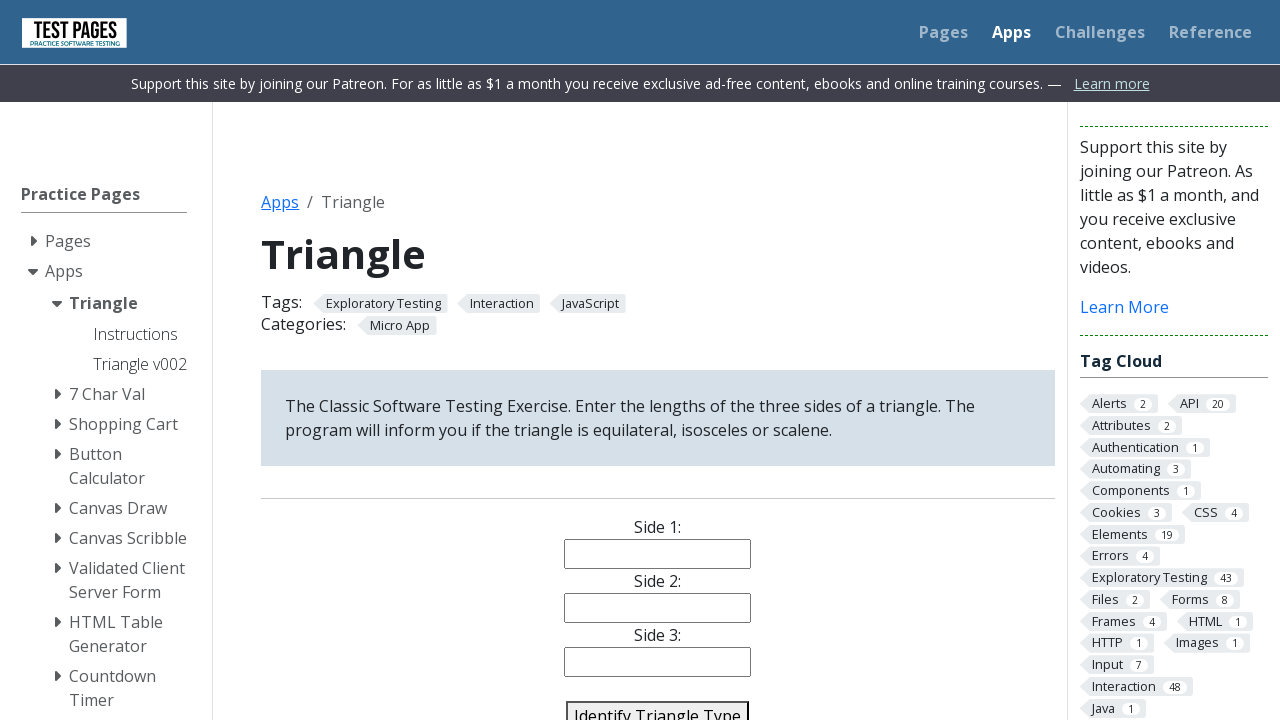

Filled side1 input field with '3' on #side1
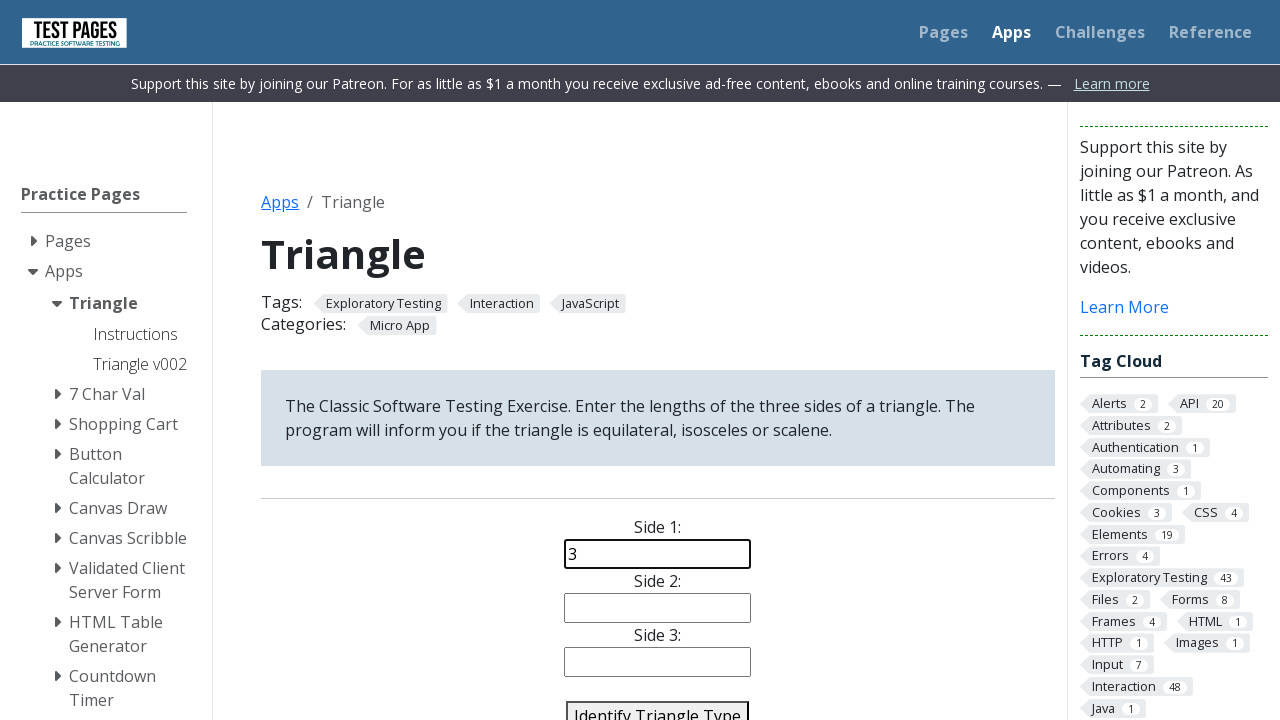

Filled side2 input field with '3' on #side2
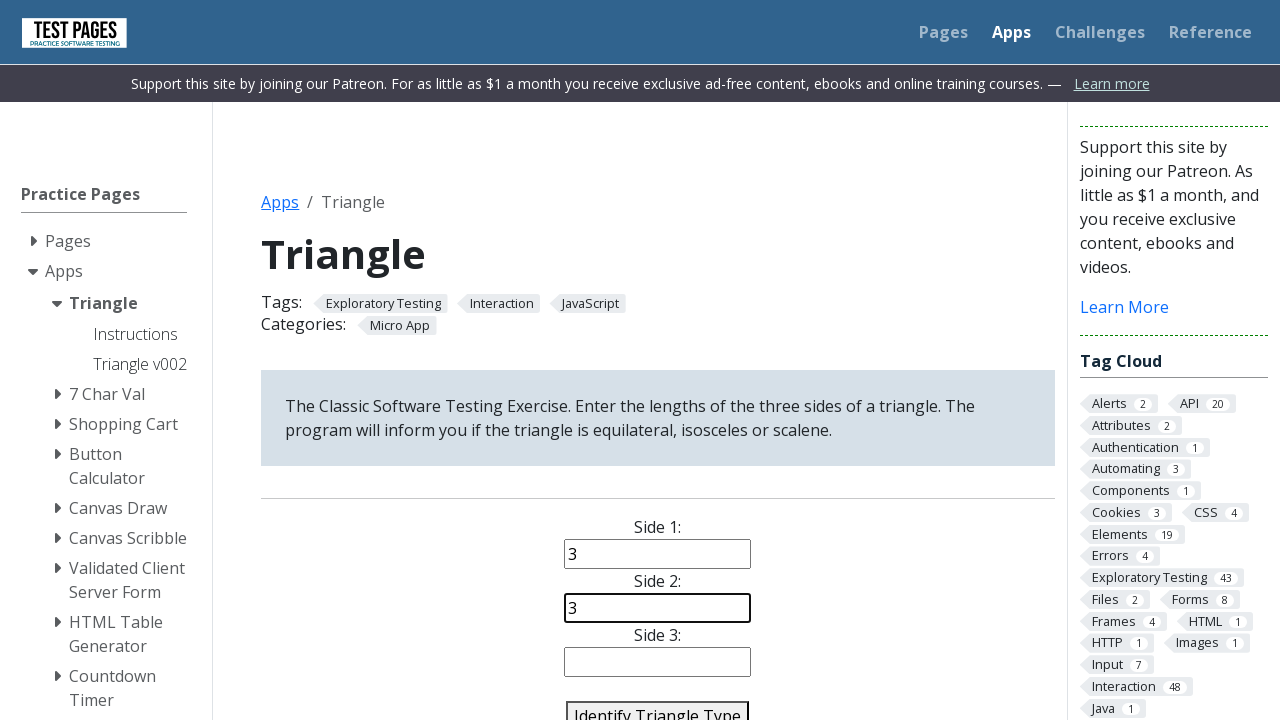

Filled side3 input field with '3' on #side3
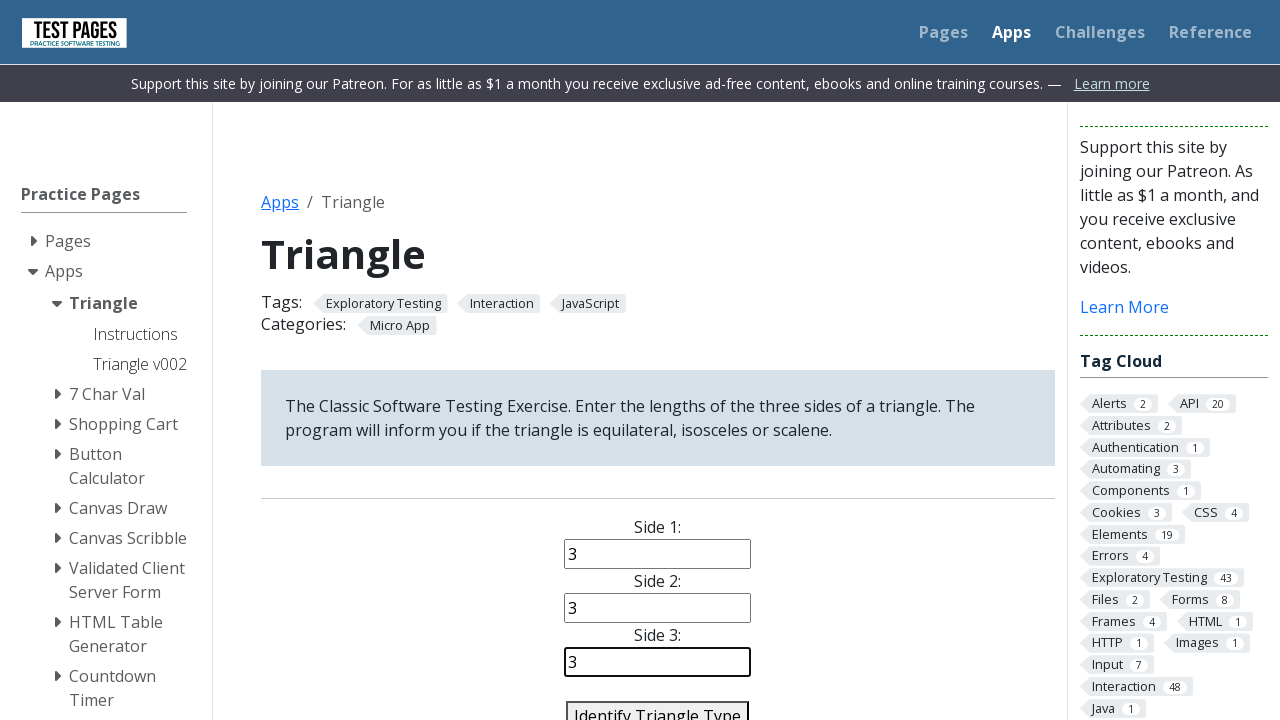

Clicked identify triangle button at (658, 705) on #identify-triangle-action
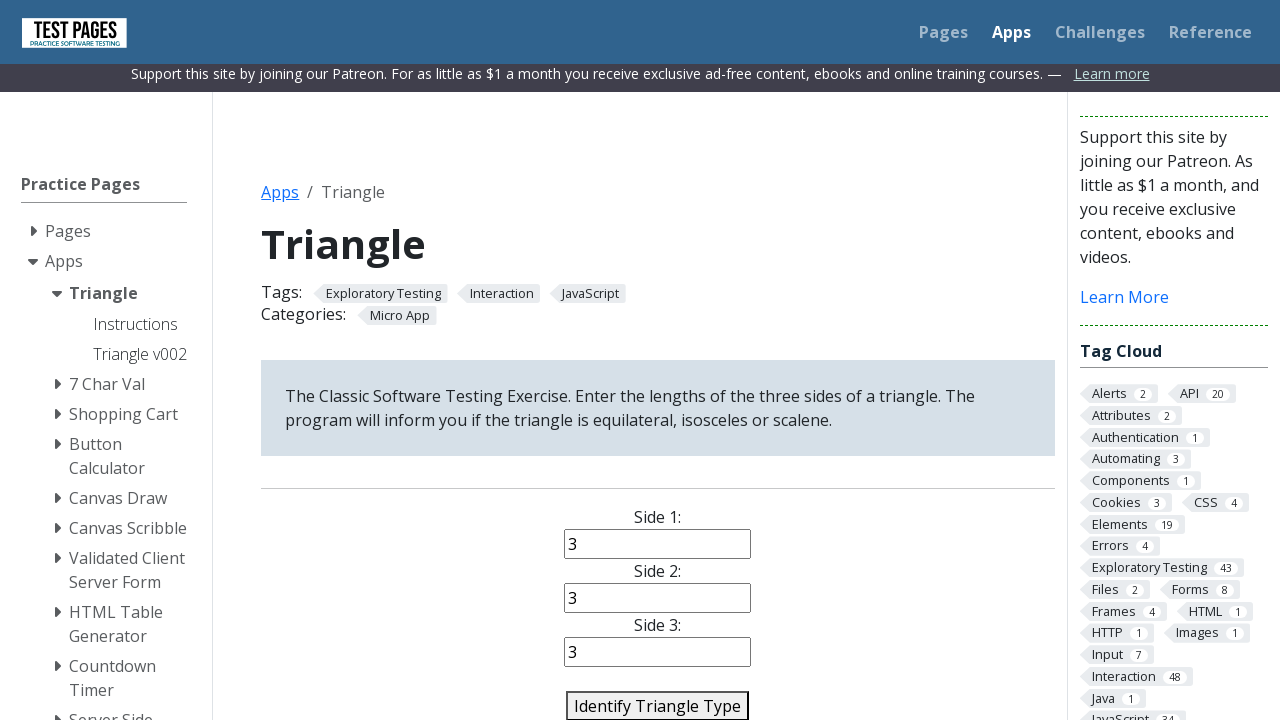

Verified result displays 'Equilateral' for triangle with sides 3, 3, 3
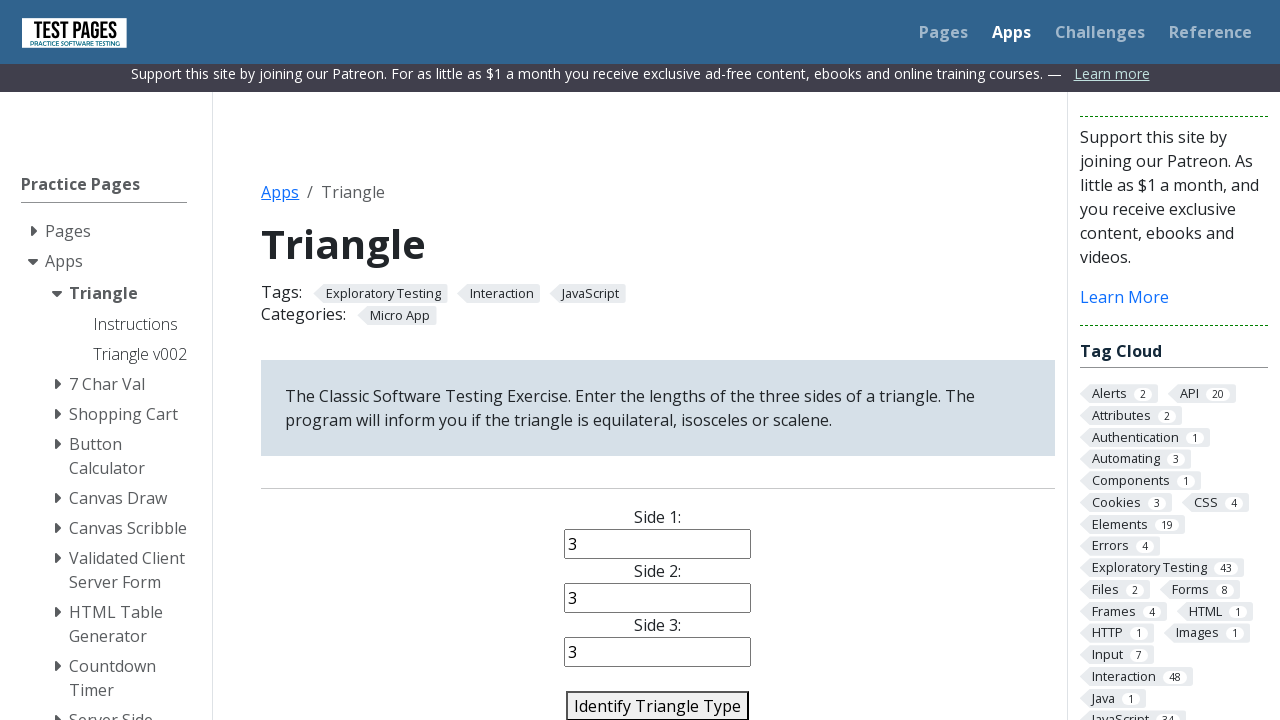

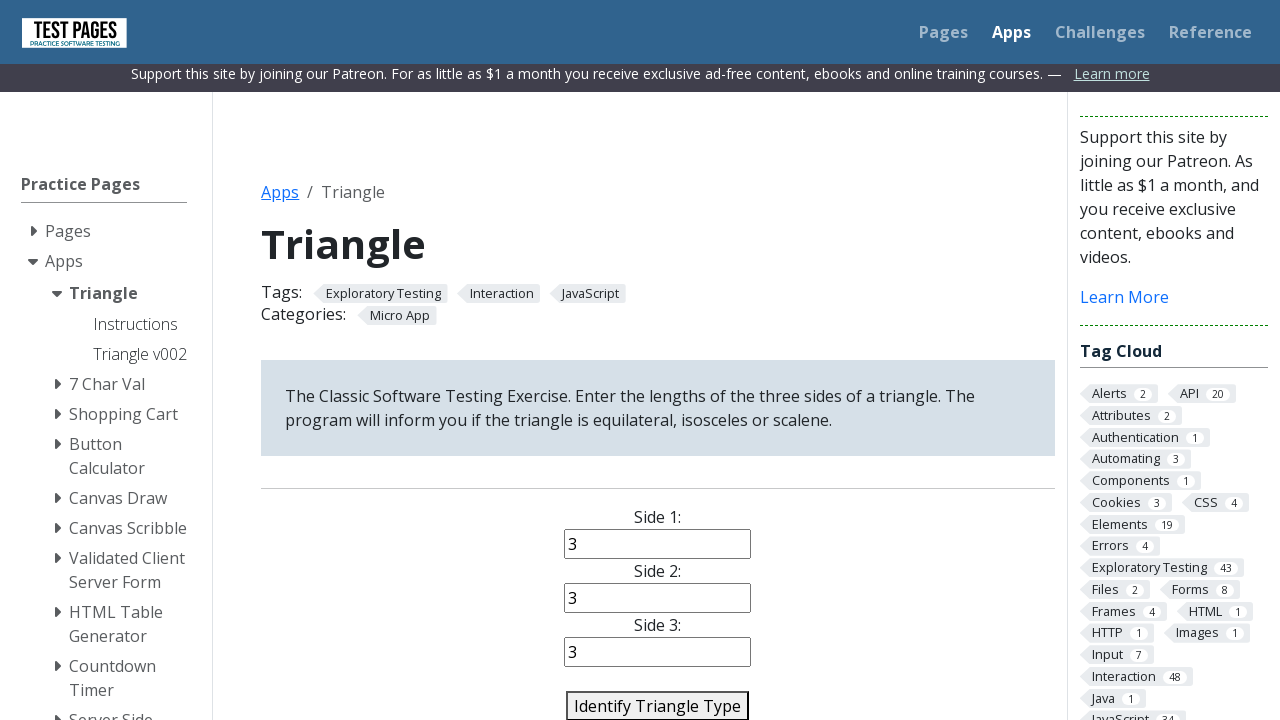